Tests accessing all options in the state dropdown element by waiting for the dropdown to be available

Starting URL: https://testcenter.techproeducation.com/index.php?page=dropdown

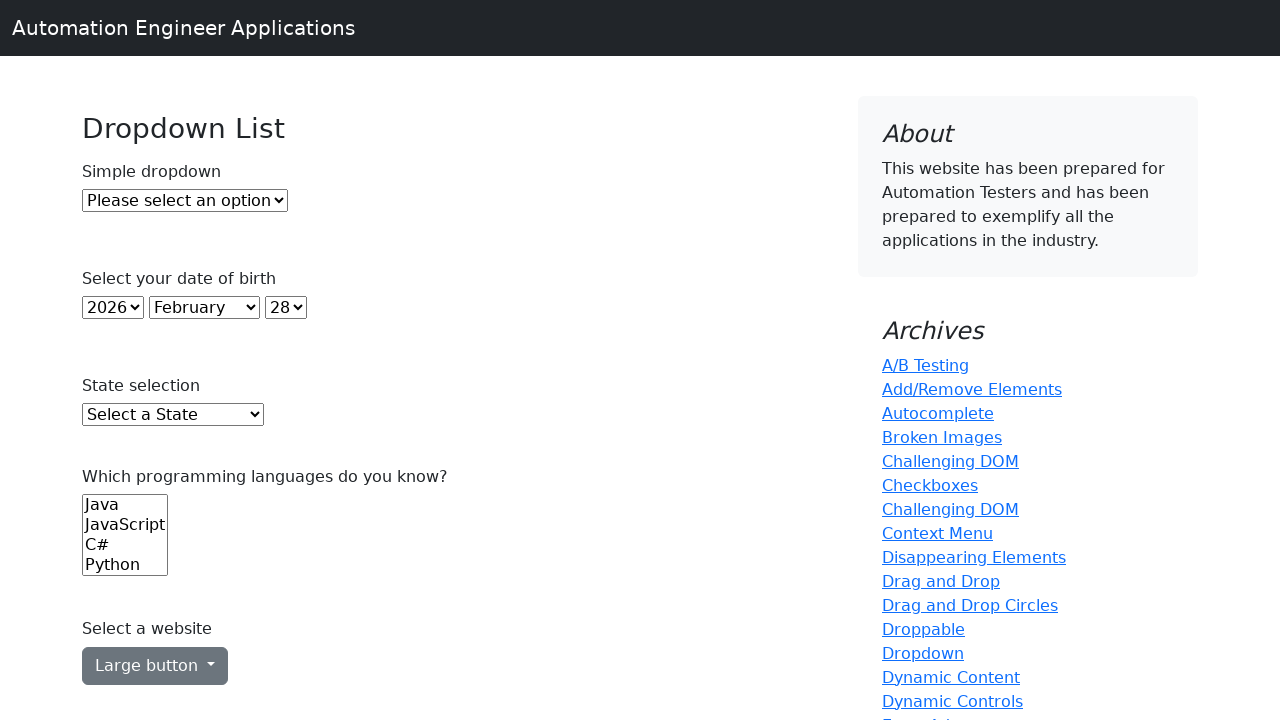

Waited for state dropdown element to be available
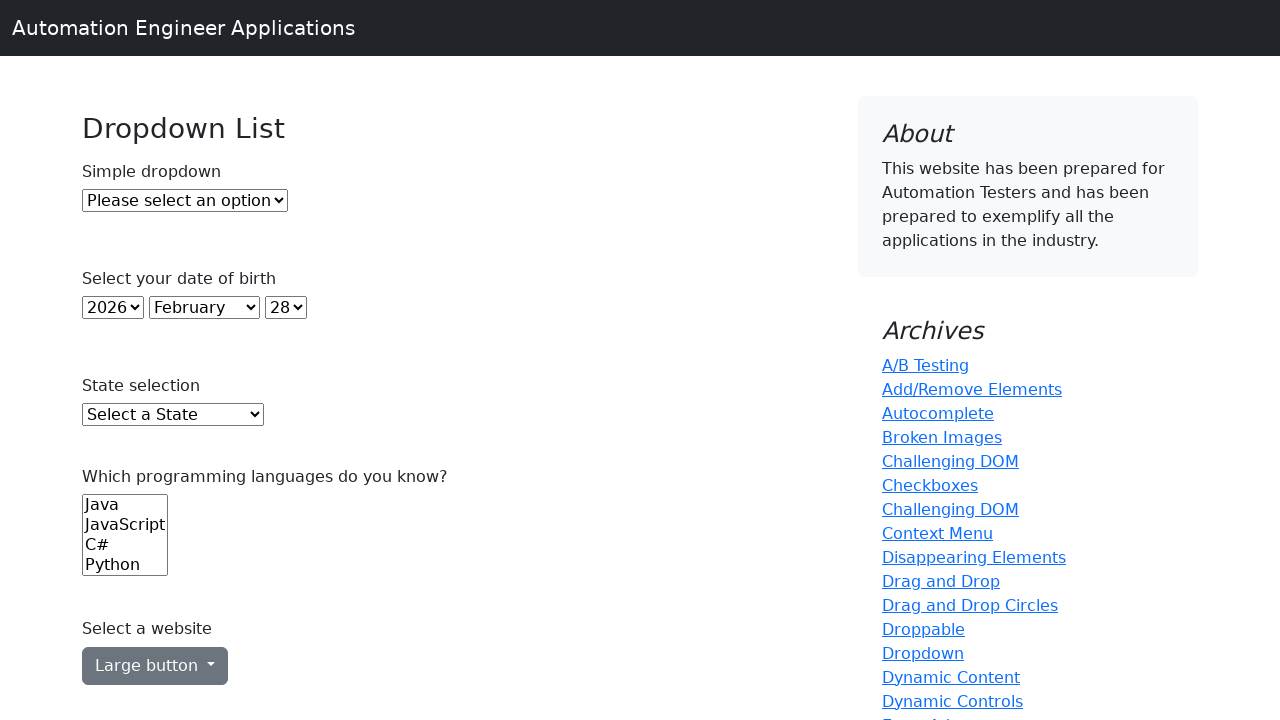

Clicked on state dropdown to verify it's interactive at (173, 415) on select#state
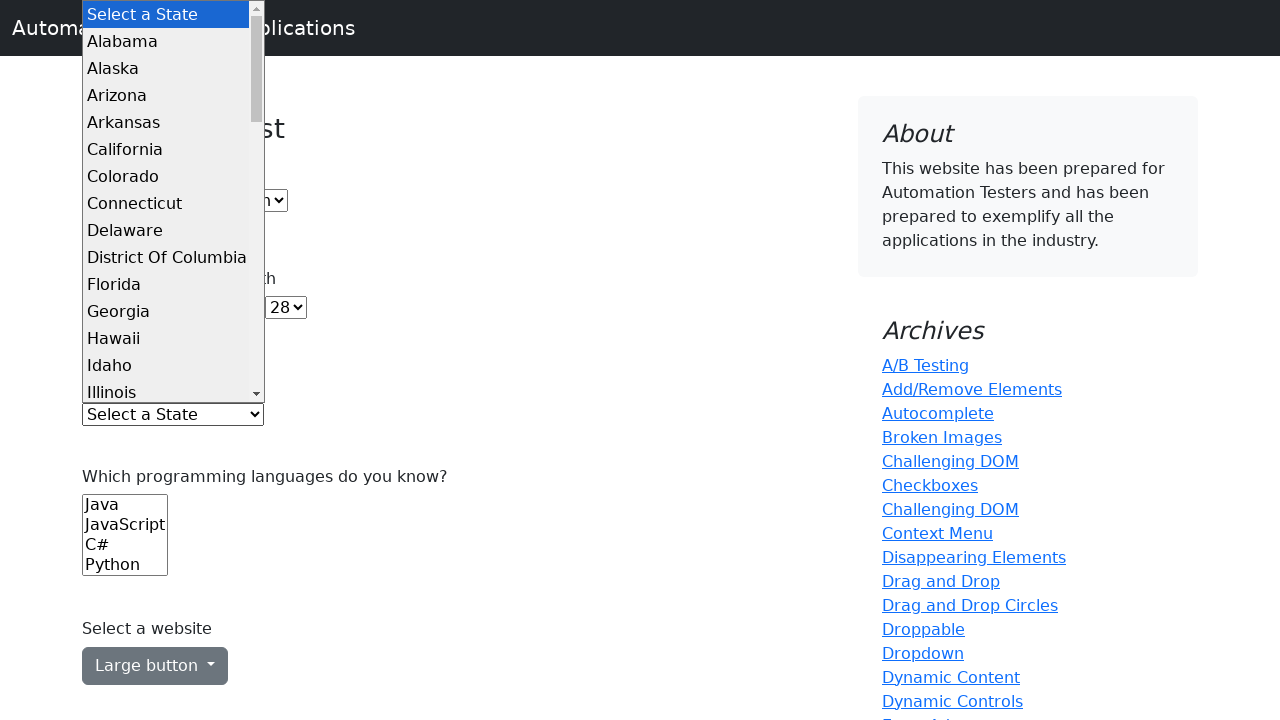

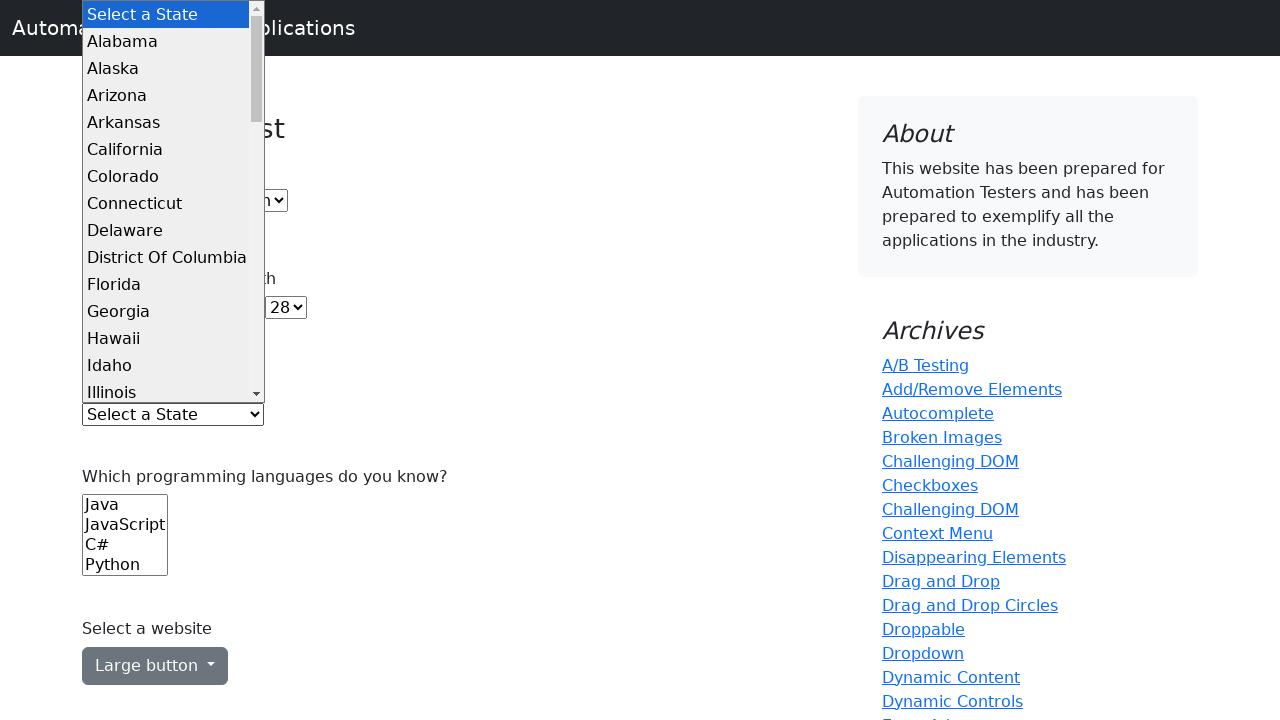